Tests dropdown selection functionality by selecting options from a single-select dropdown menu using index-based selection

Starting URL: https://rahulshettyacademy.com/AutomationPractice/

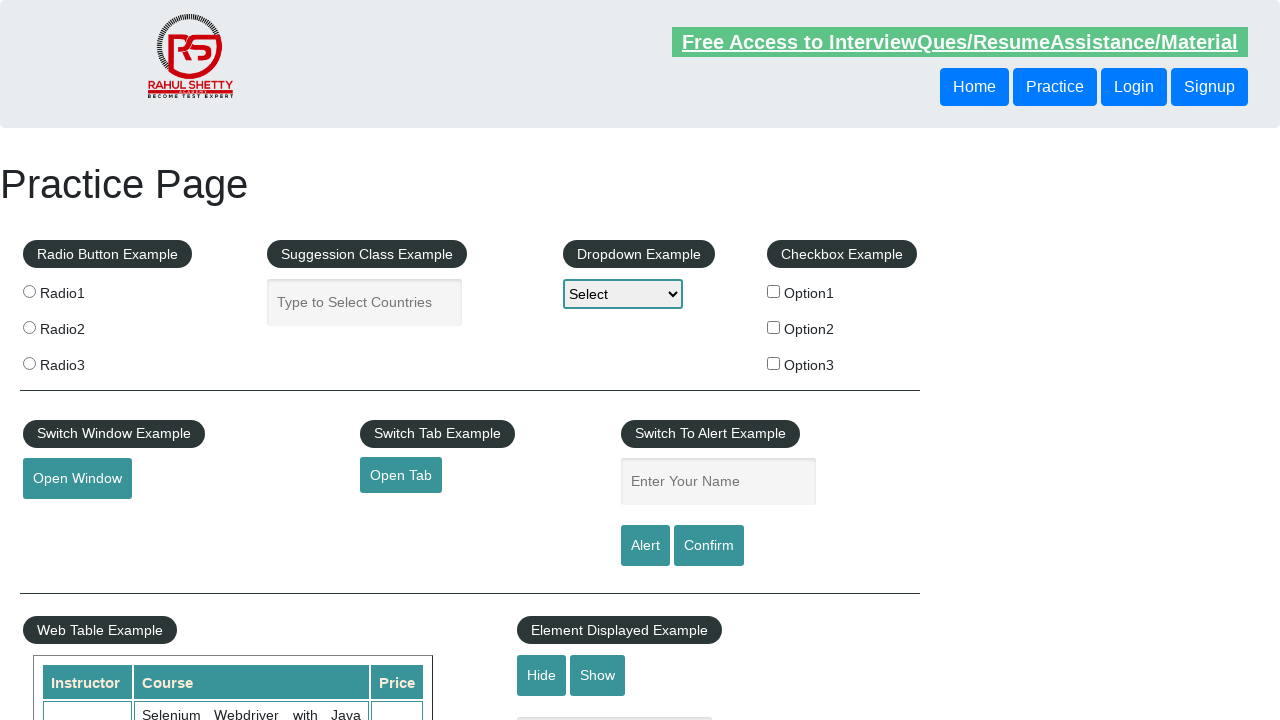

Waited for single-select dropdown to be visible
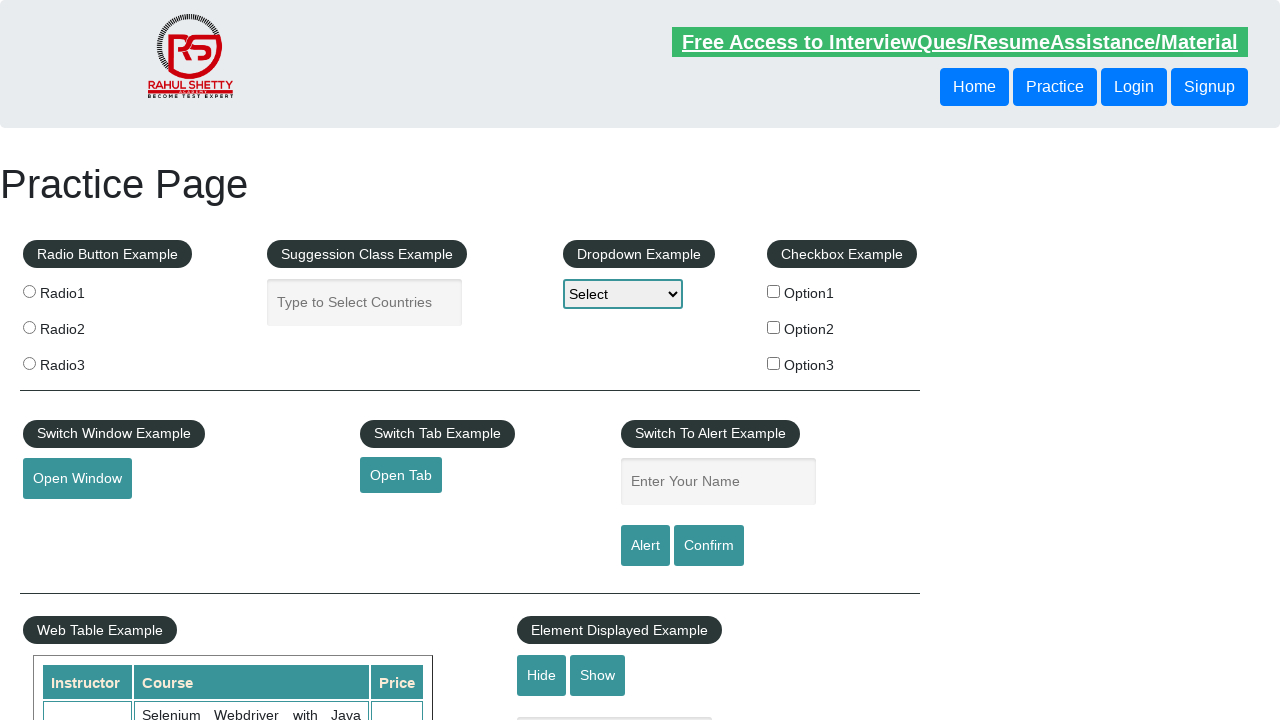

Selected Option2 from dropdown using index 2 on #dropdown-class-example
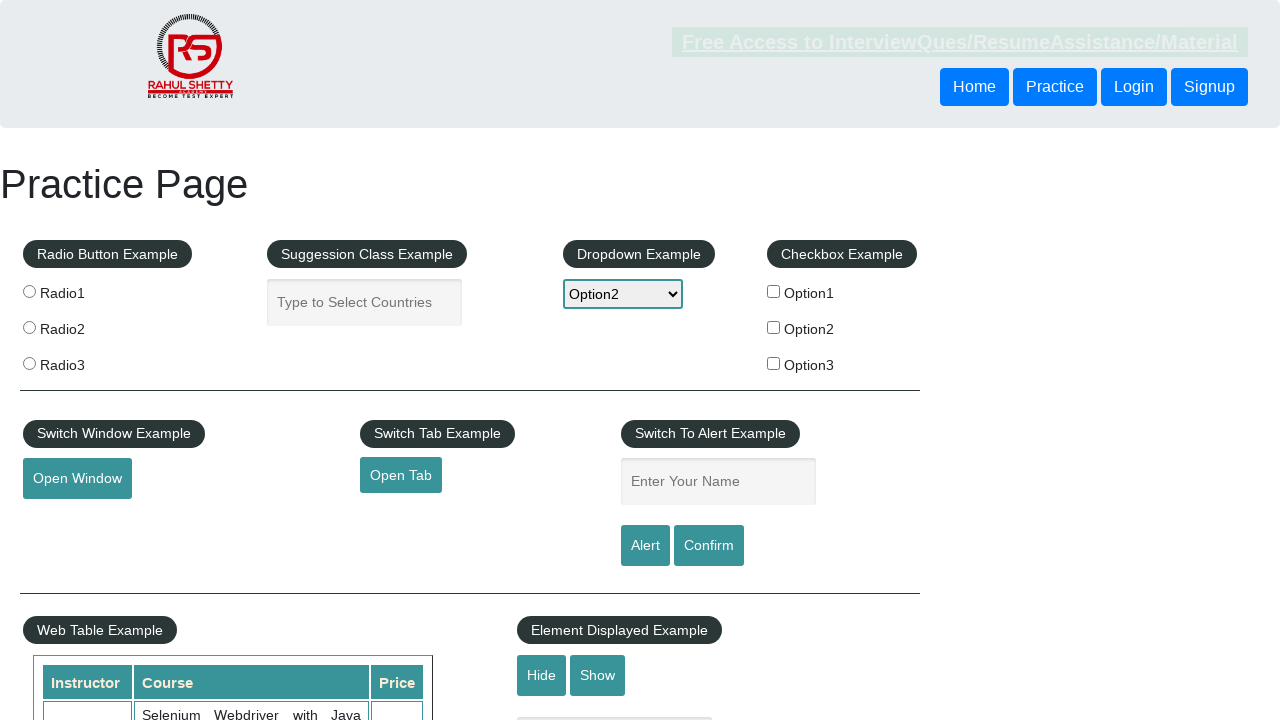

Selected Option3 from dropdown using index 3, replacing previous selection on #dropdown-class-example
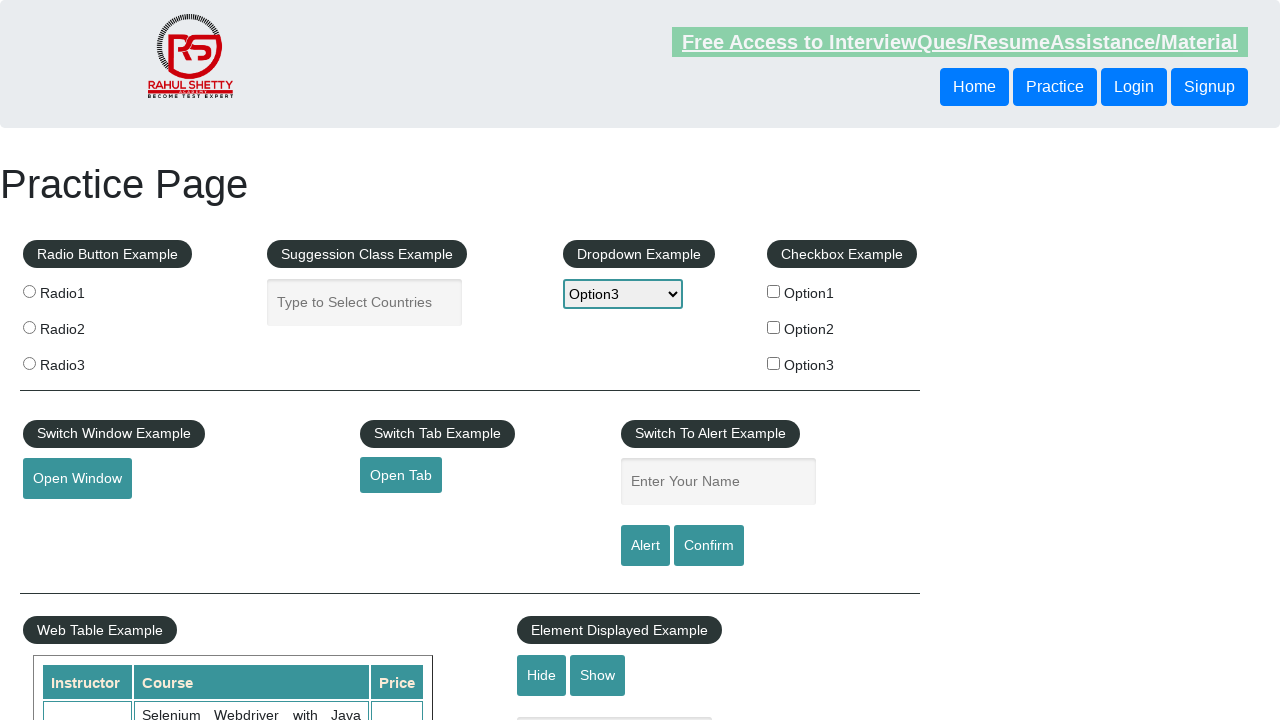

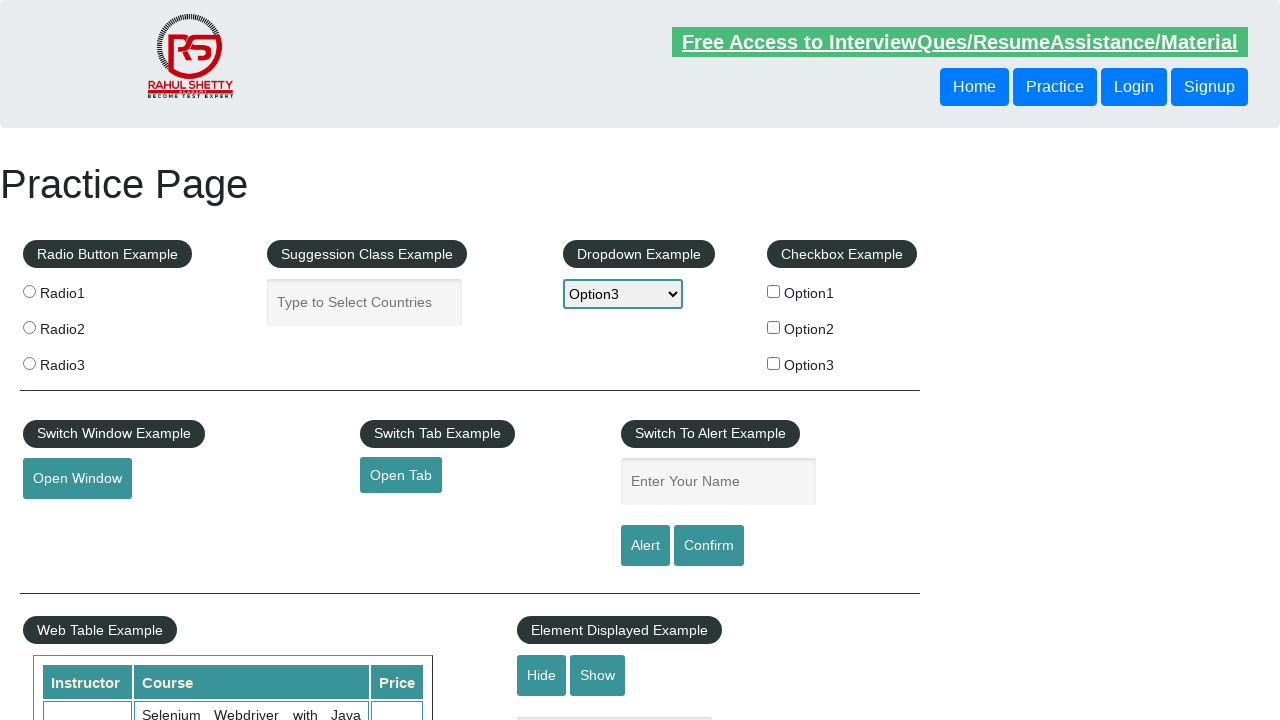